Navigates to the Parramatta events page, clicks on a search action input, and triggers a search to load events listings

Starting URL: https://atparramatta.com/whats-on

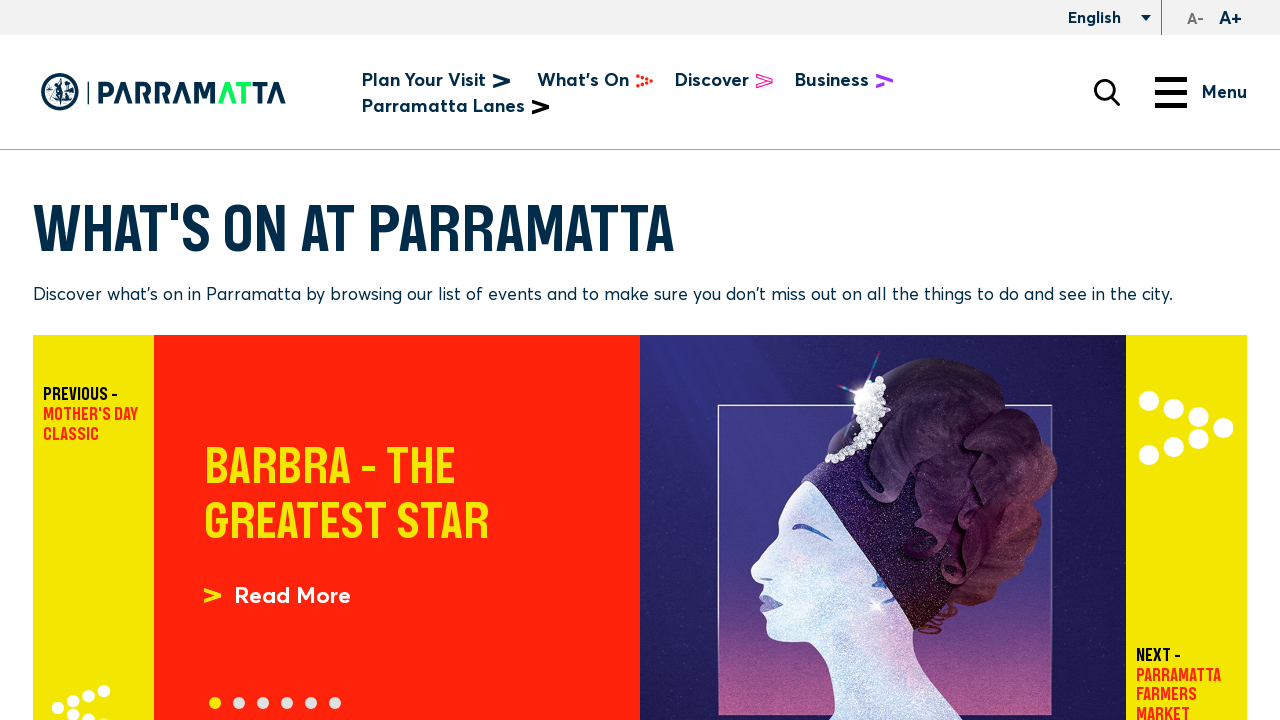

Clicked on the action search input to enable search at (1107, 361) on input#edit-action
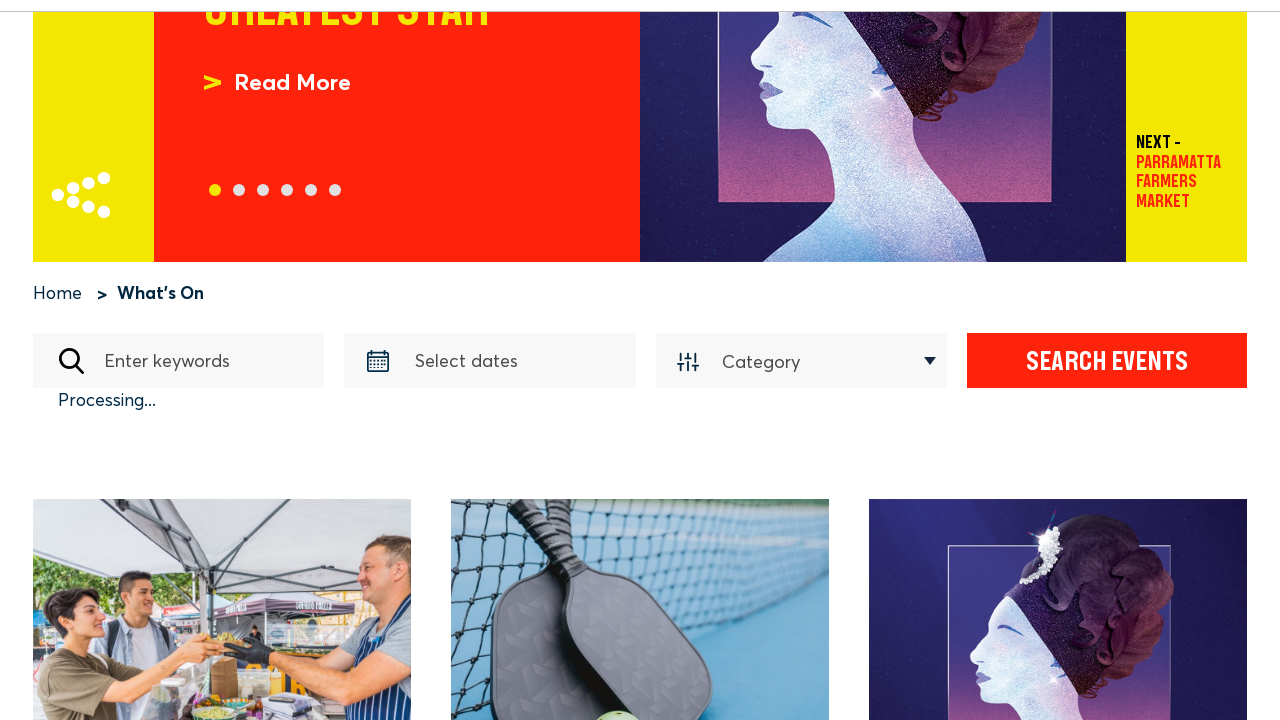

Clicked the Search Events button to trigger search at (904, 361) on text=Search Events
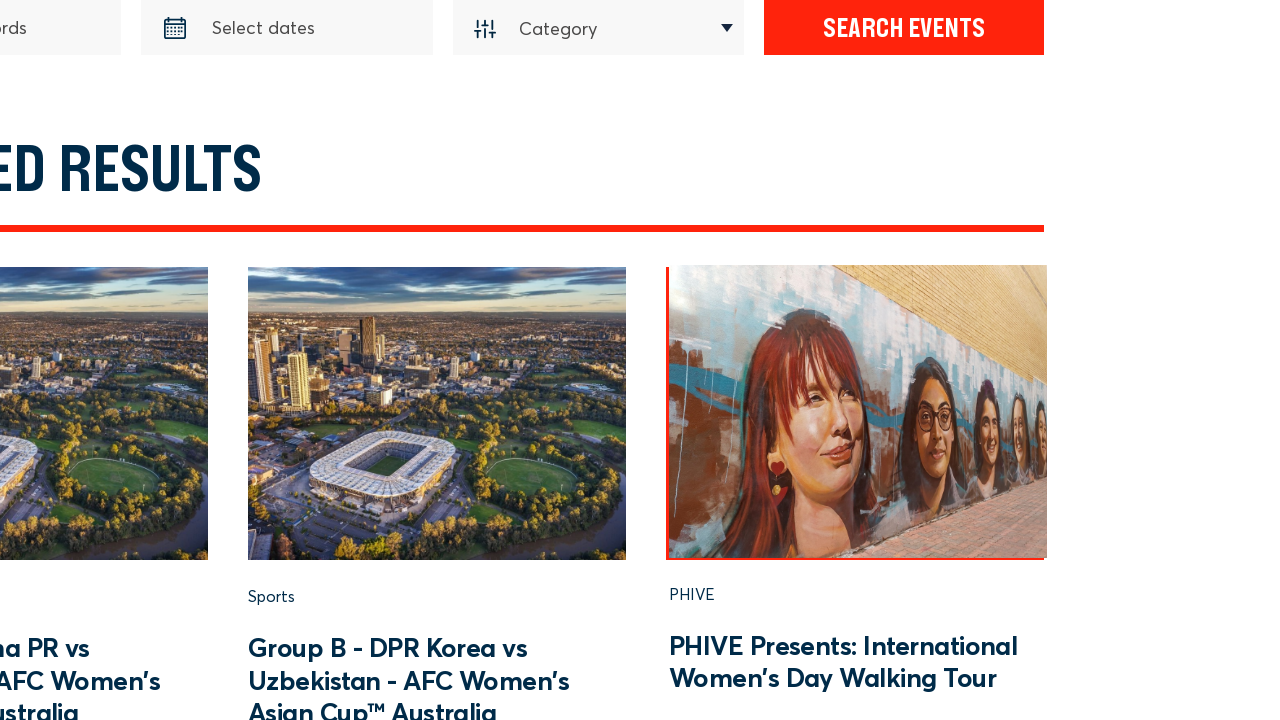

Event listings loaded successfully
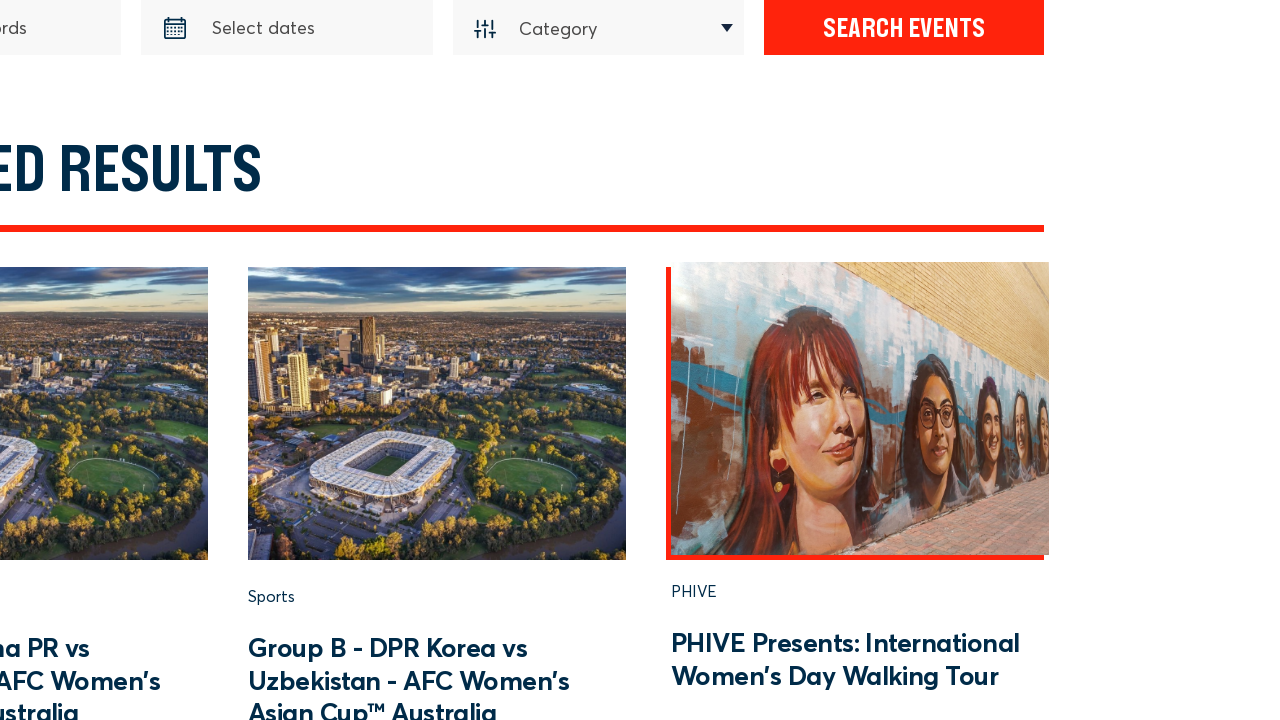

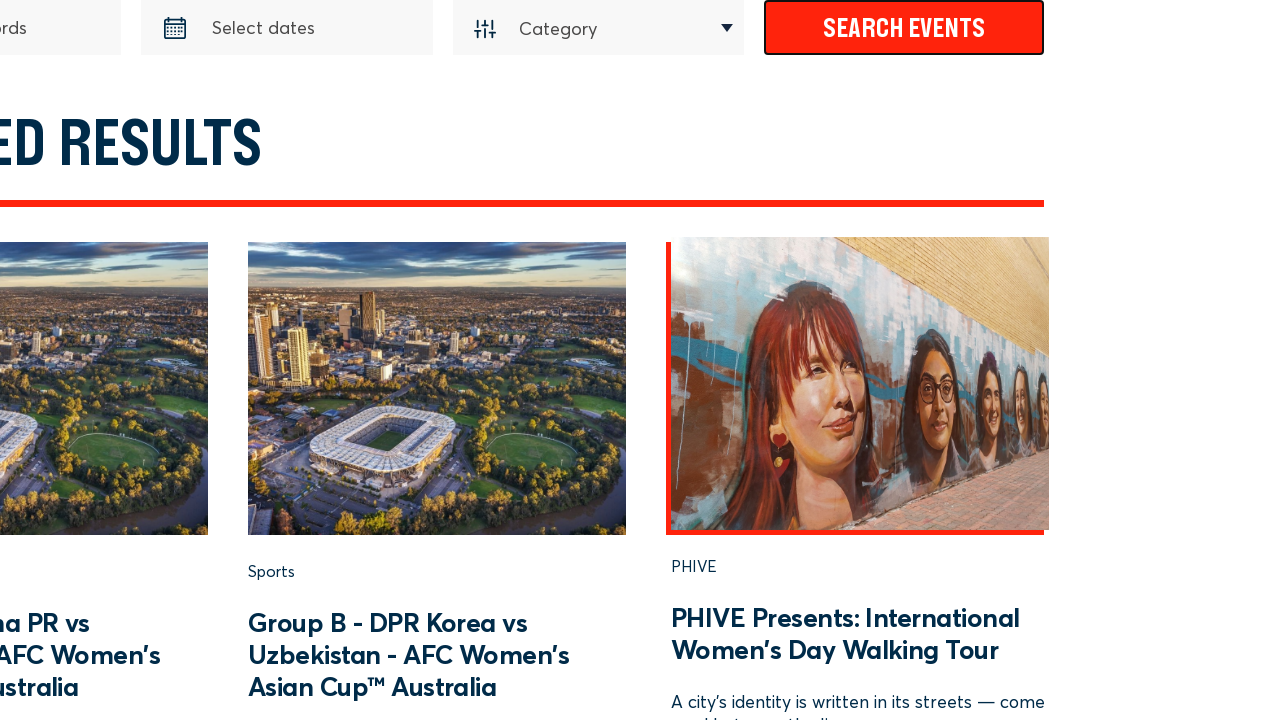